Tests clicking a button with a dynamic ID on a UI testing playground page, demonstrating handling of elements with changing identifiers

Starting URL: http://uitestingplayground.com/dynamicid

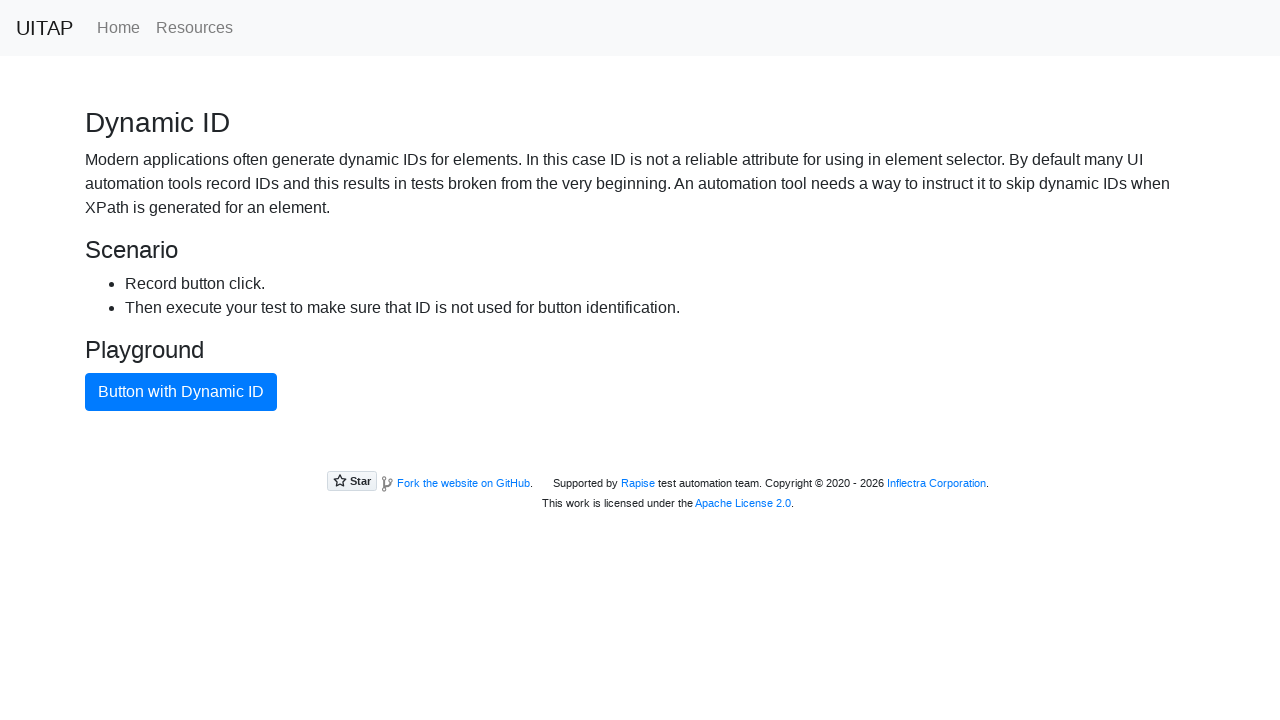

Navigated to UI testing playground dynamic ID page
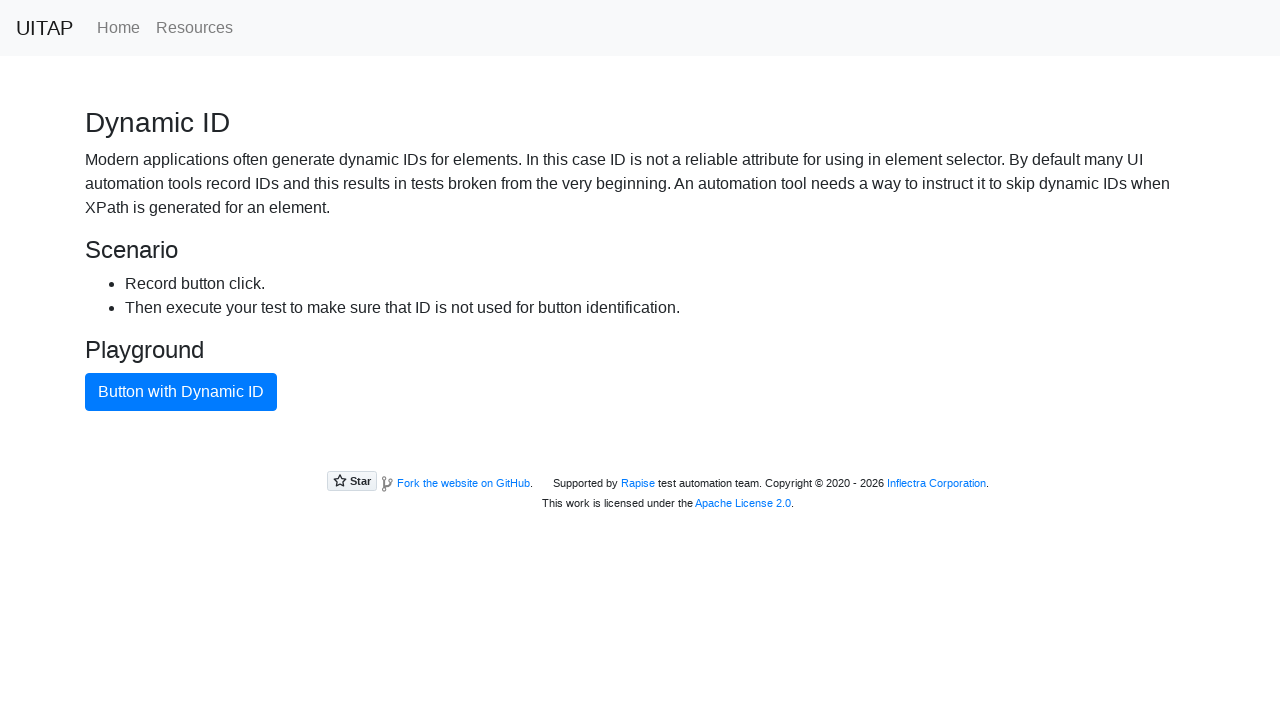

Clicked the blue button with dynamic ID at (181, 392) on xpath=//button[contains(text(), 'Button')]
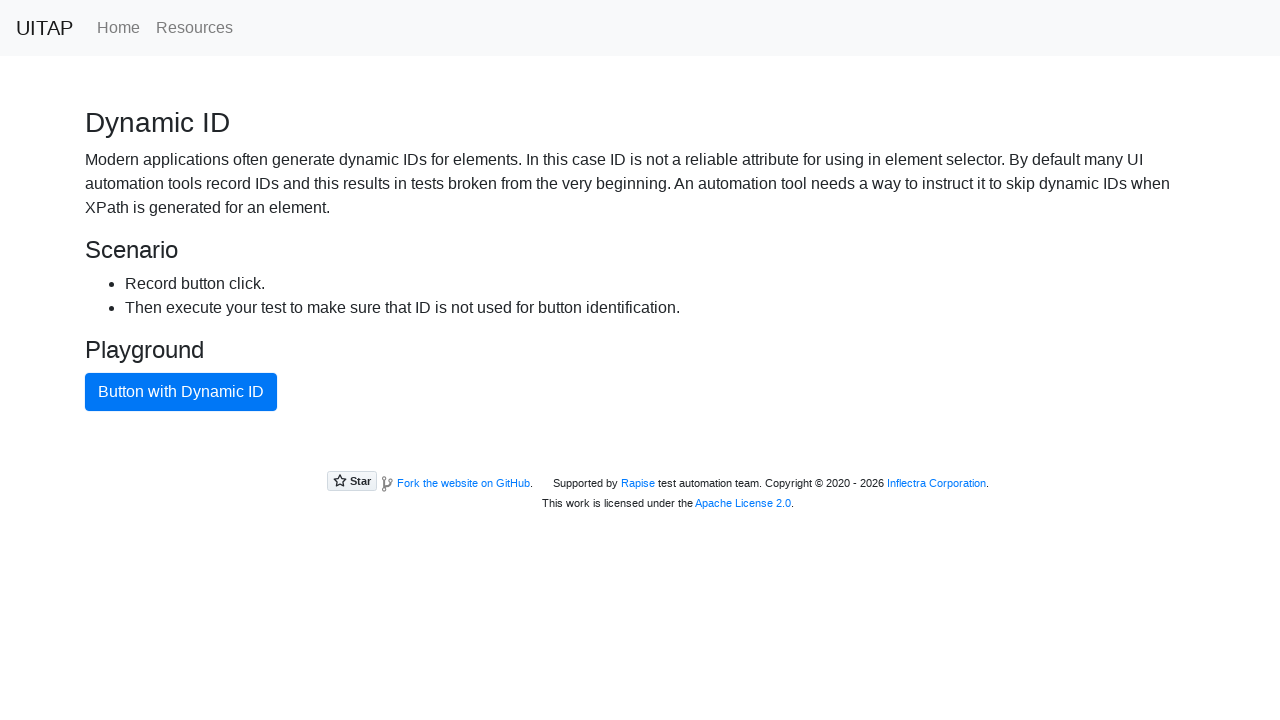

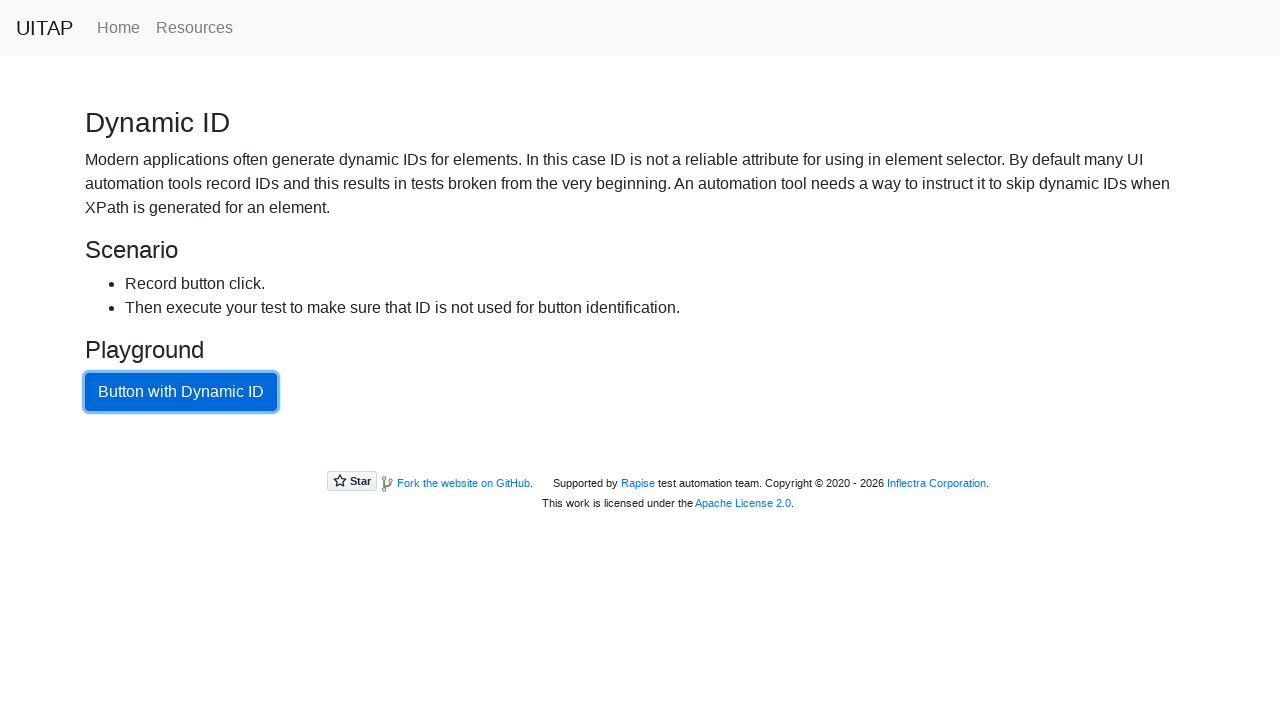